Waits for a price to reach $100, books an item, solves a mathematical problem, and submits the answer

Starting URL: http://suninjuly.github.io/explicit_wait2.html

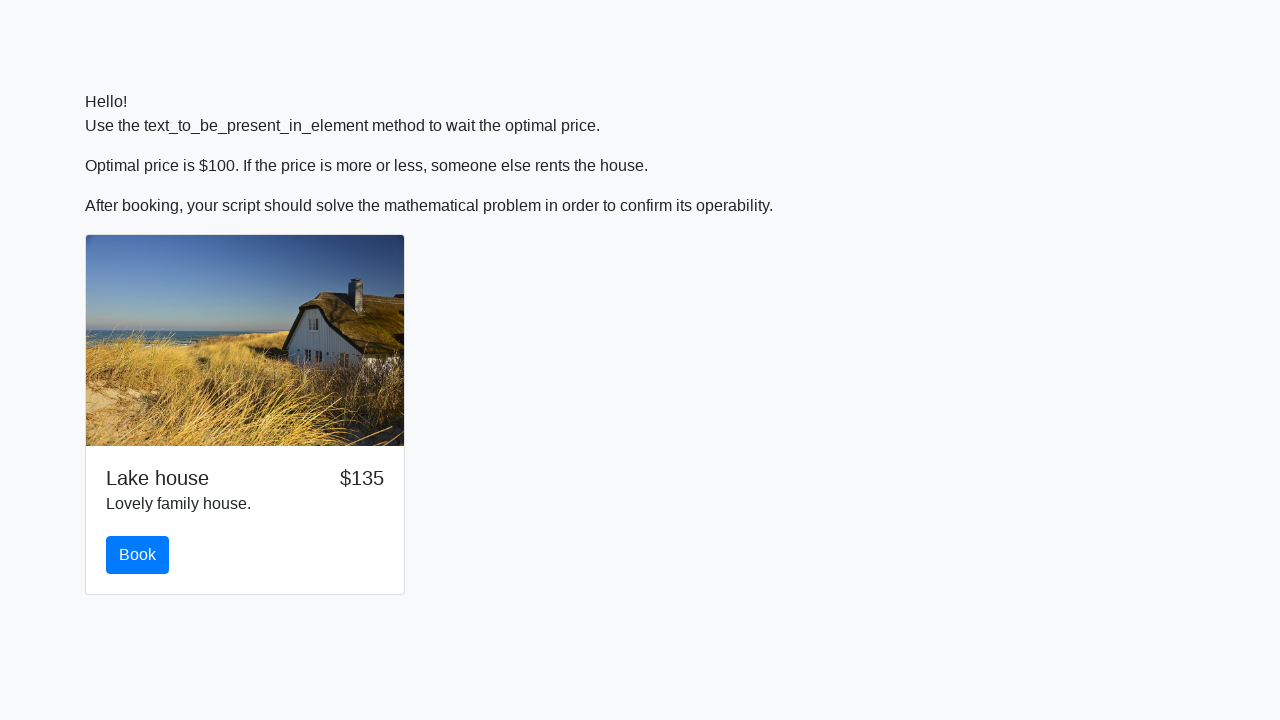

Waited for price to reach $100
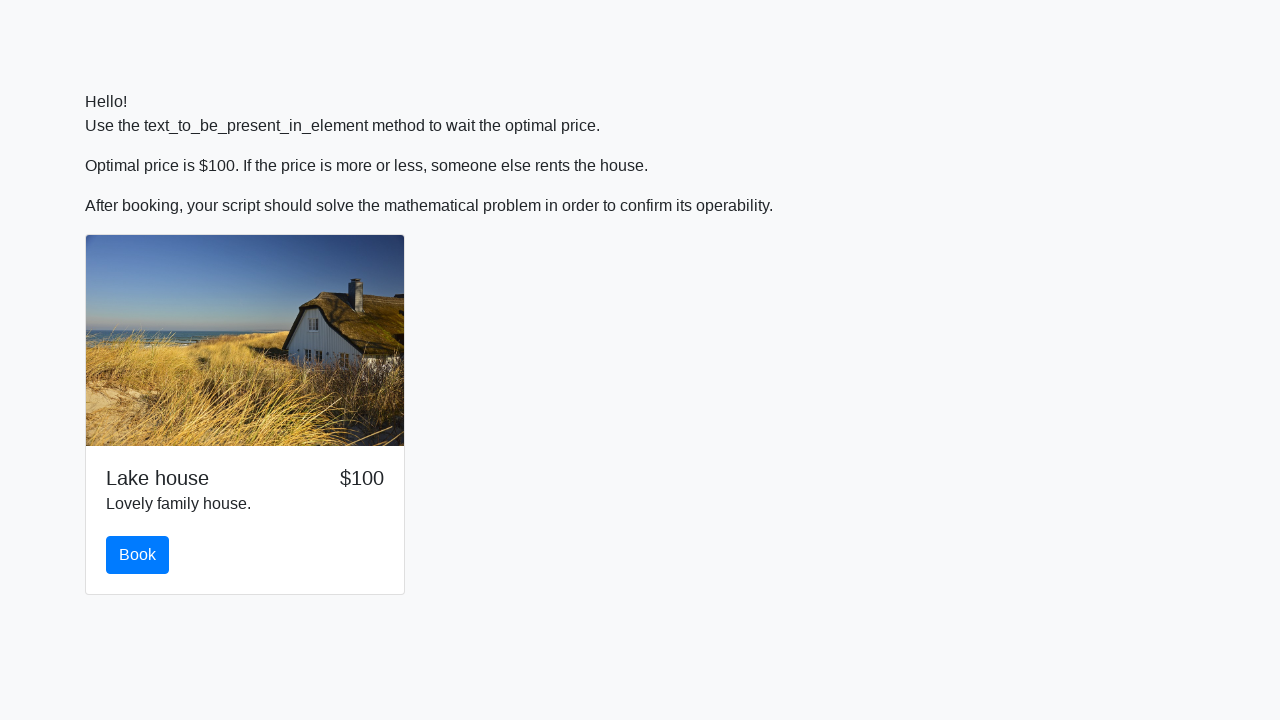

Clicked the book button at (138, 555) on #book
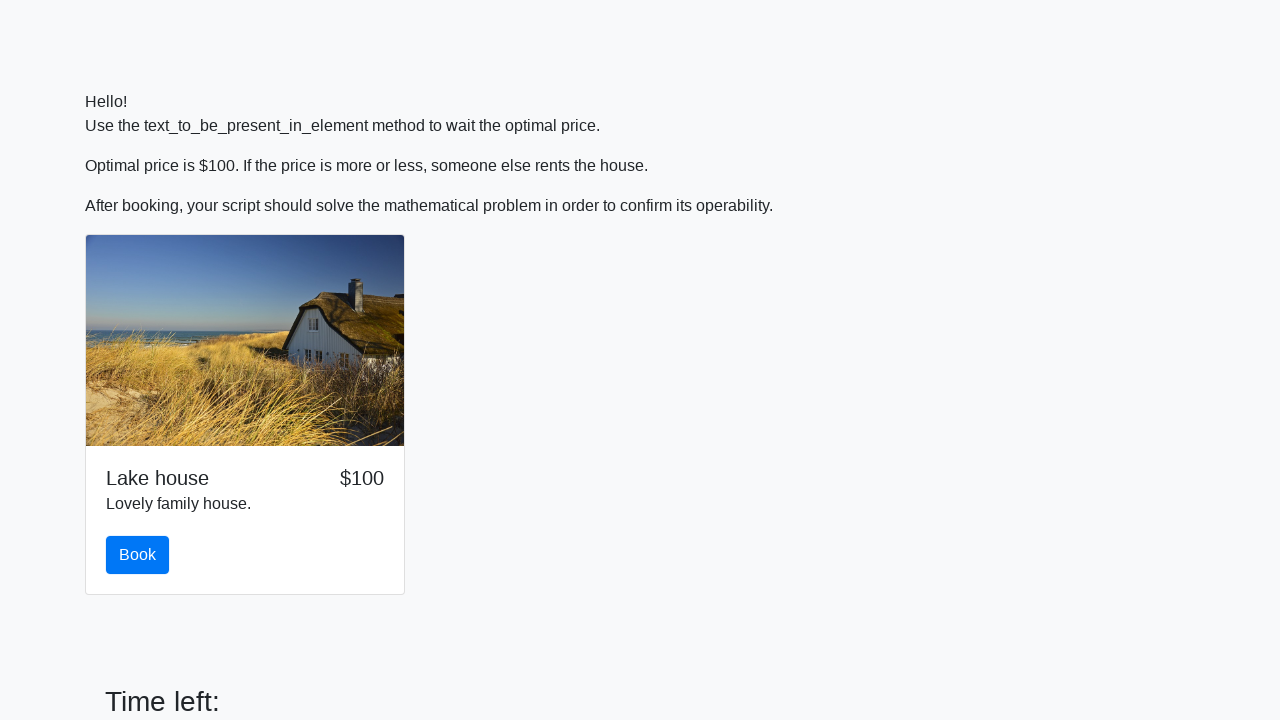

Retrieved x value for calculation: 143
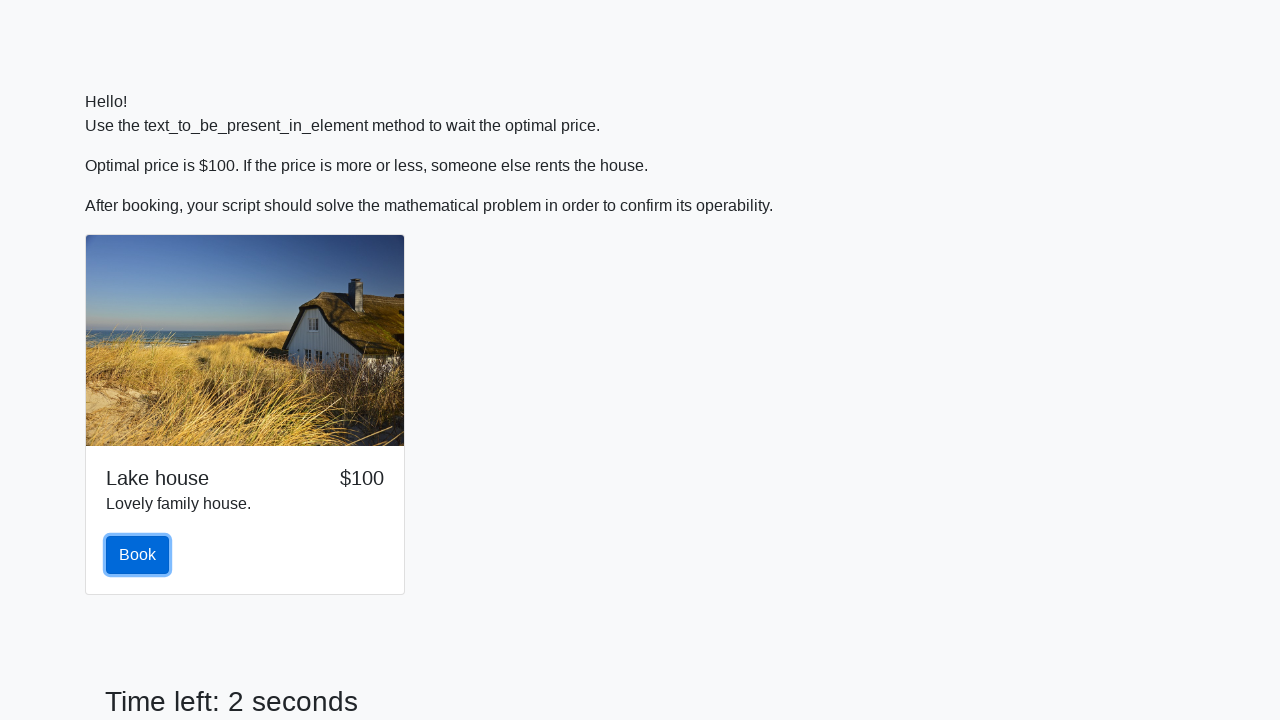

Filled answer field with calculated result: 2.4832506402346826 on #answer
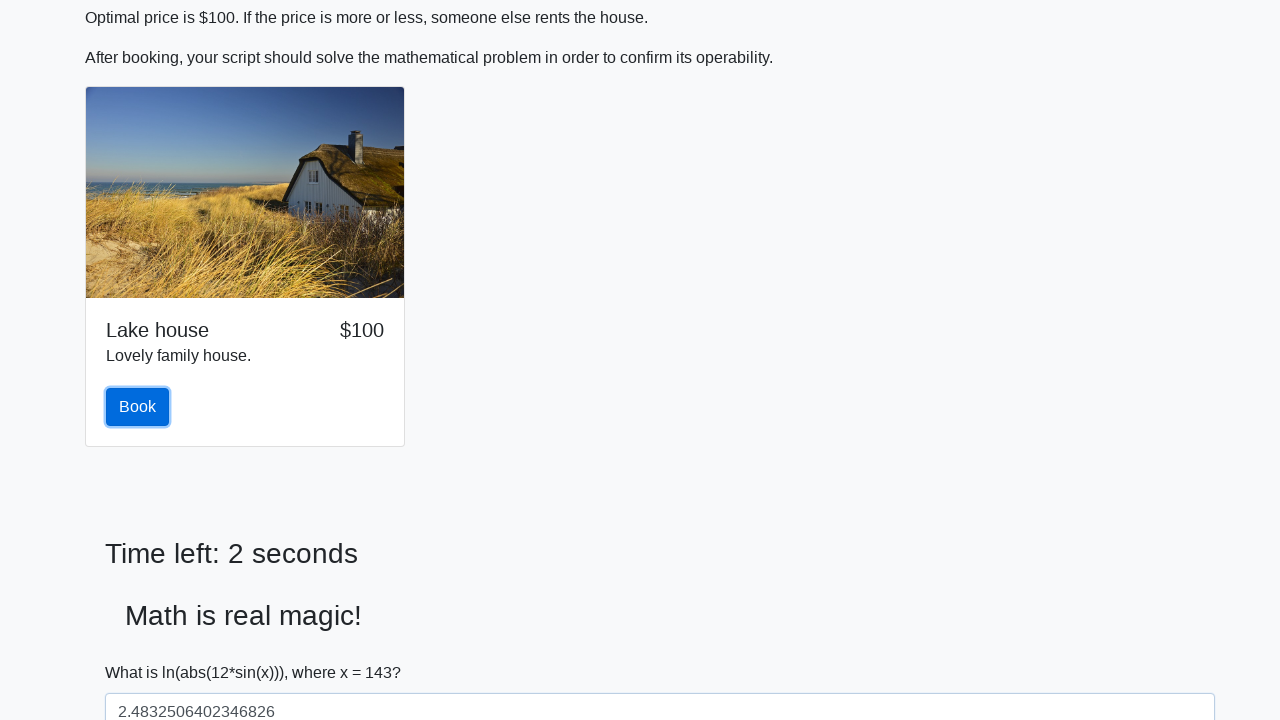

Clicked solve button to submit answer at (143, 651) on #solve
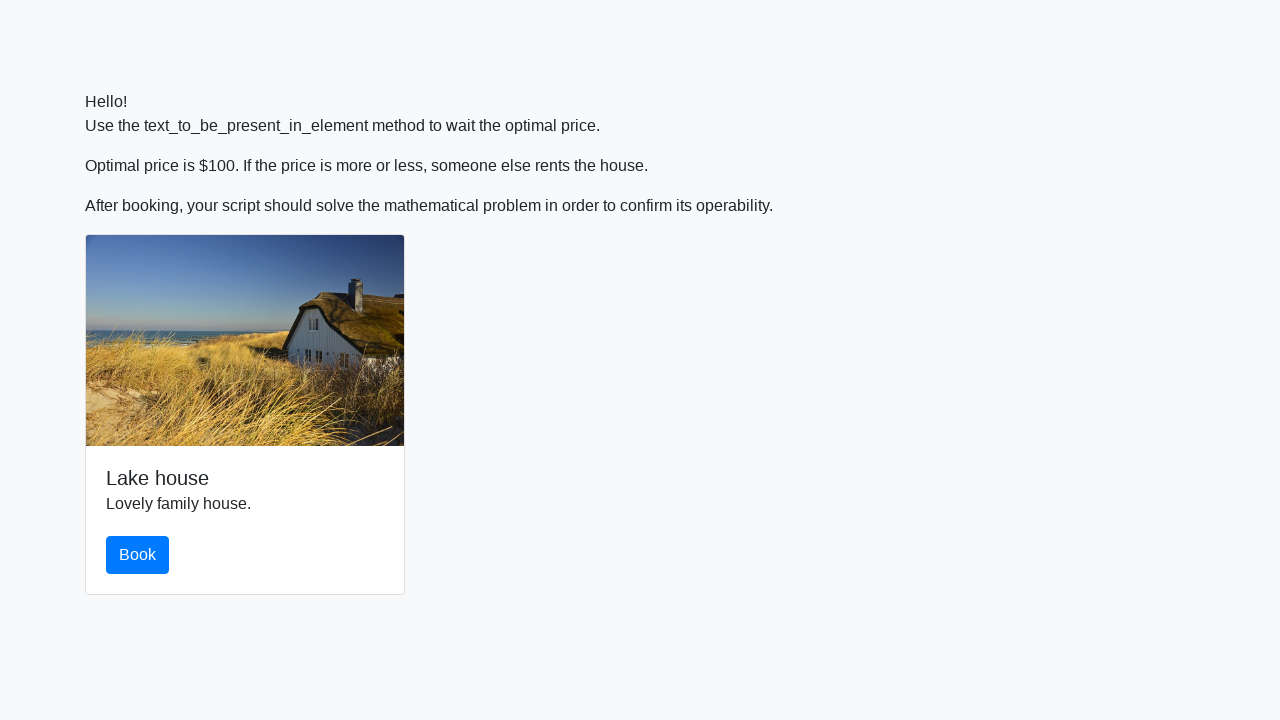

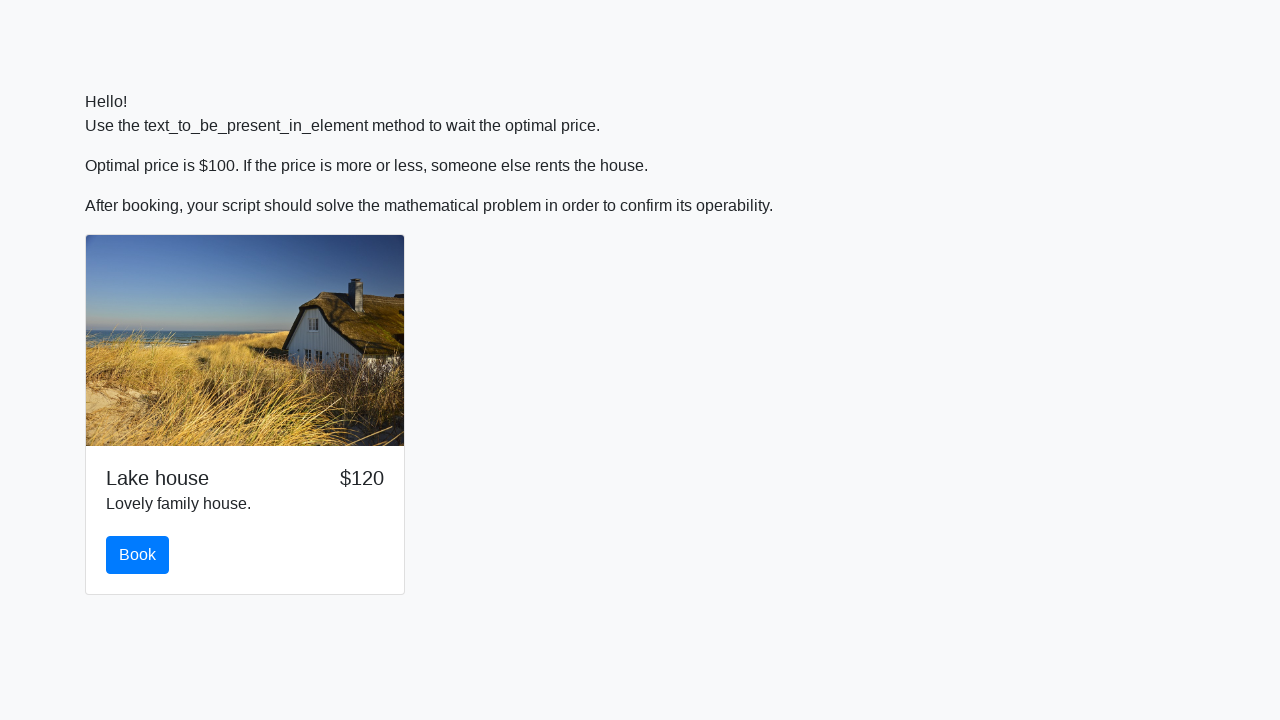